Tests DuckDuckGo search functionality by entering a search query and submitting it using the Enter key

Starting URL: http://duckduckgo.com

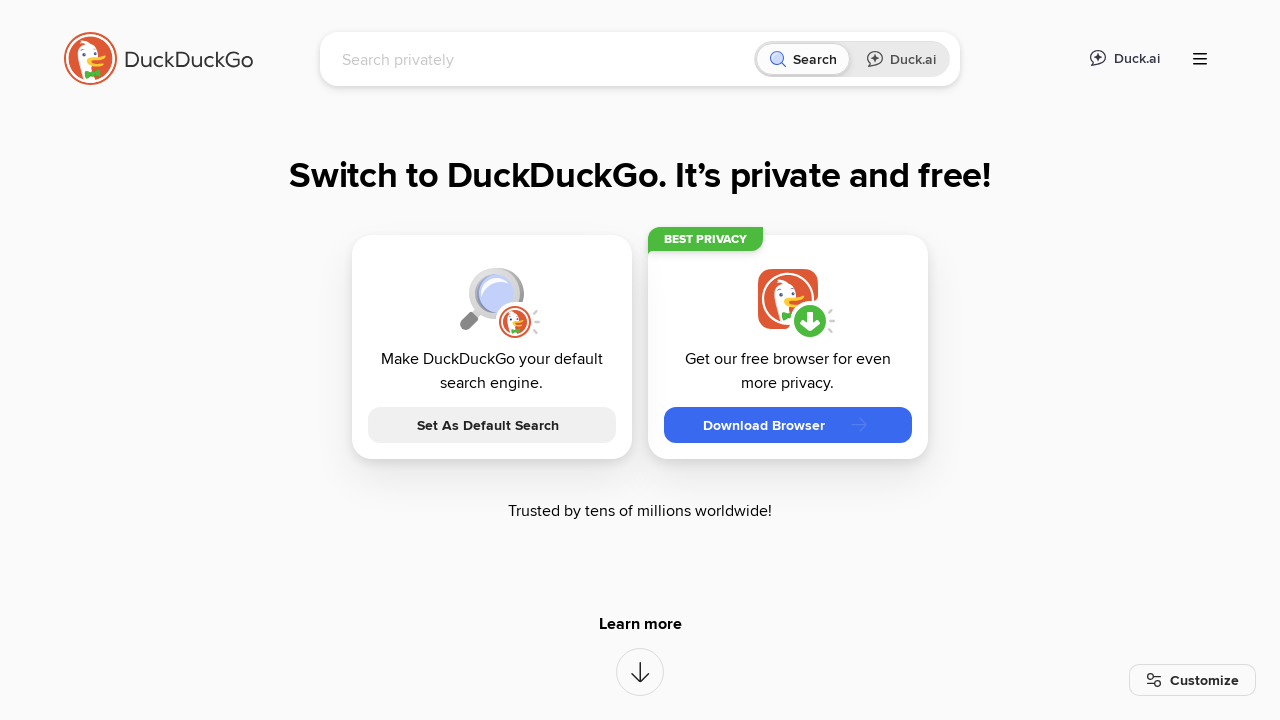

Filled search box with 'Python web automation' on #searchbox_input
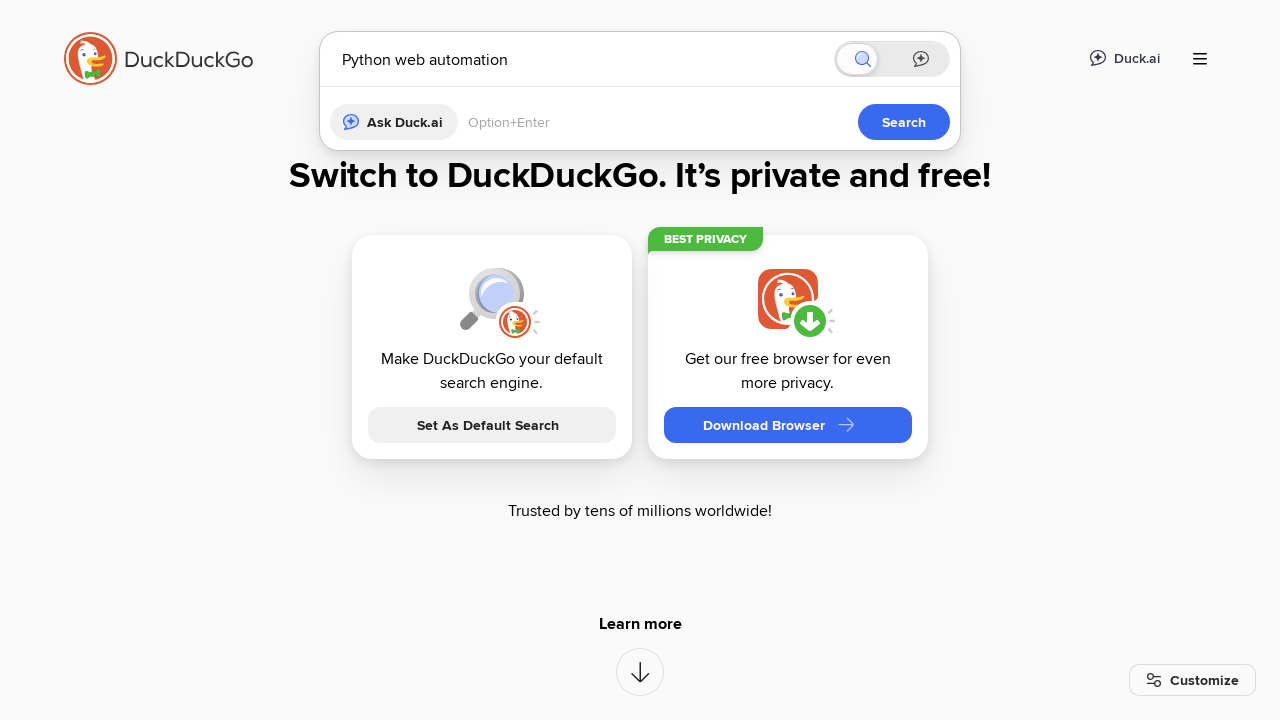

Pressed Enter to submit search query on #searchbox_input
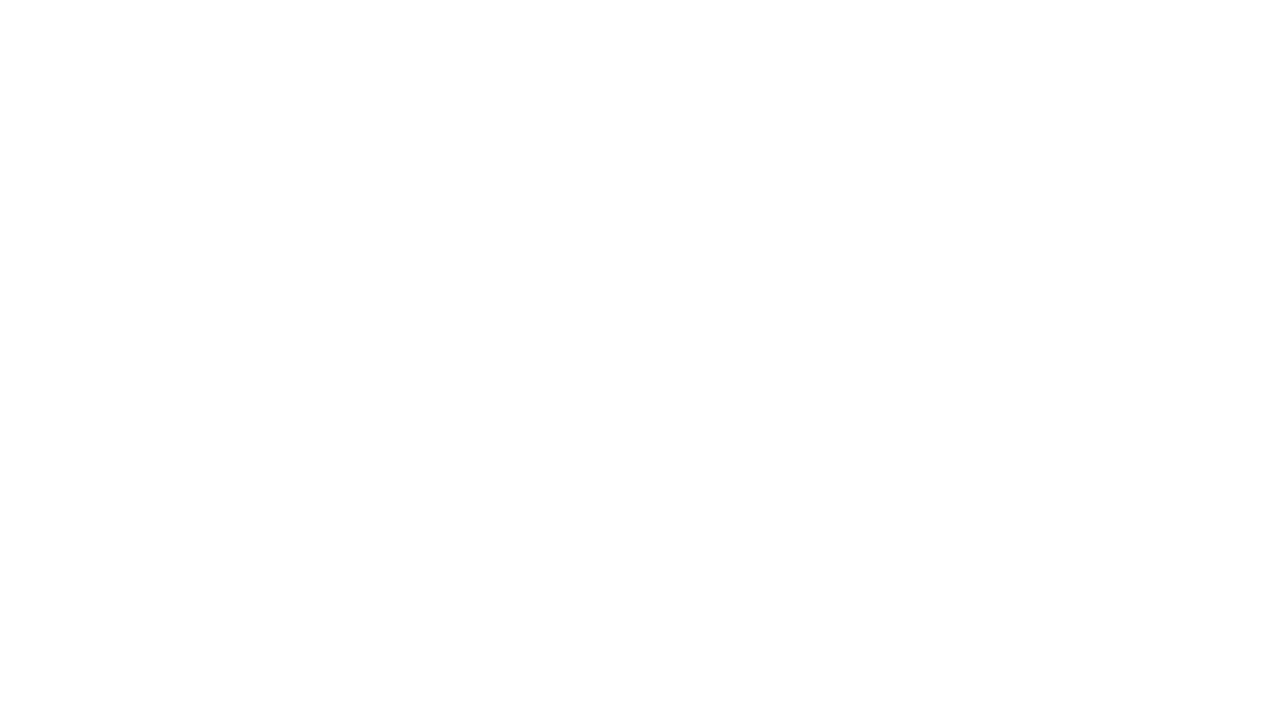

Search results page loaded successfully
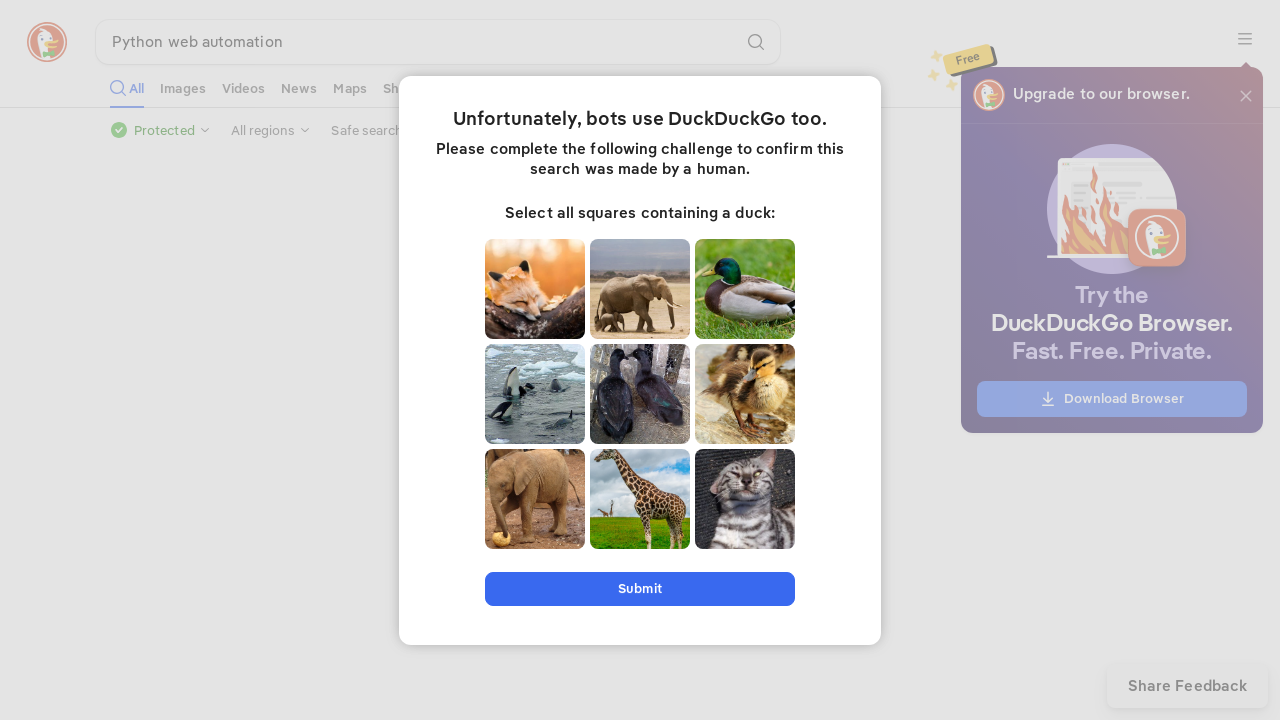

Retrieved page title: Python web automation at DuckDuckGo
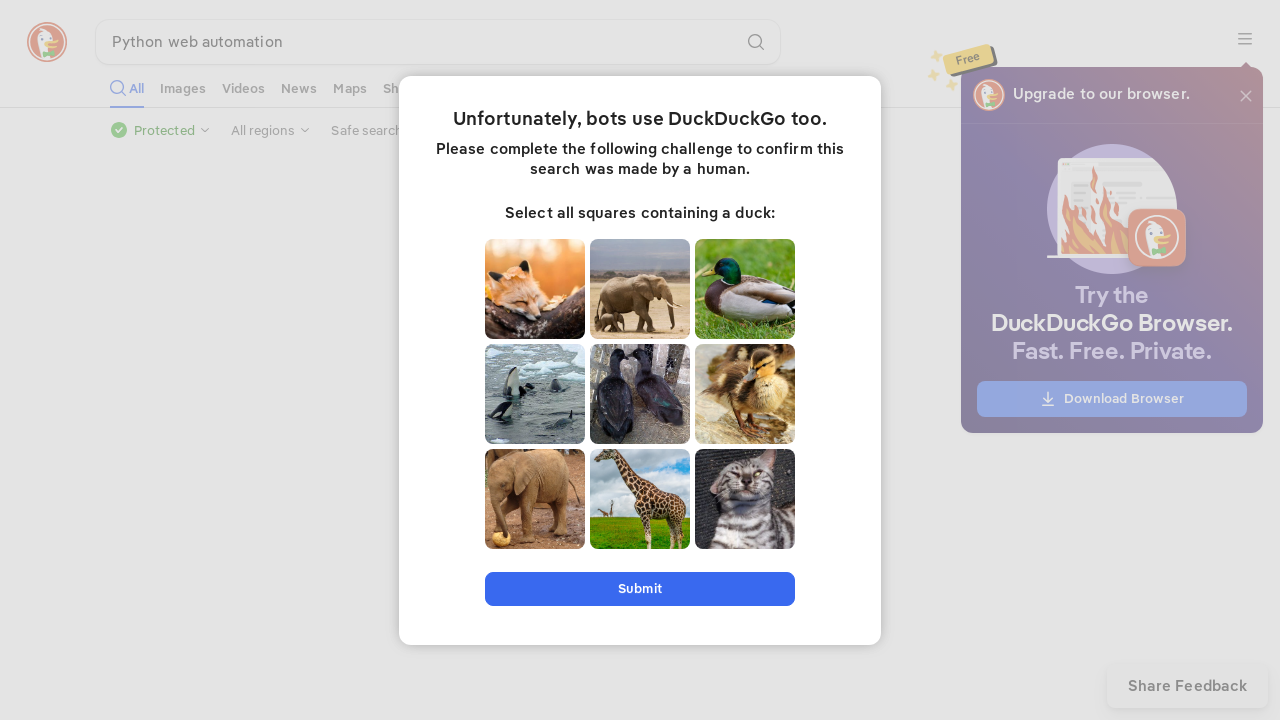

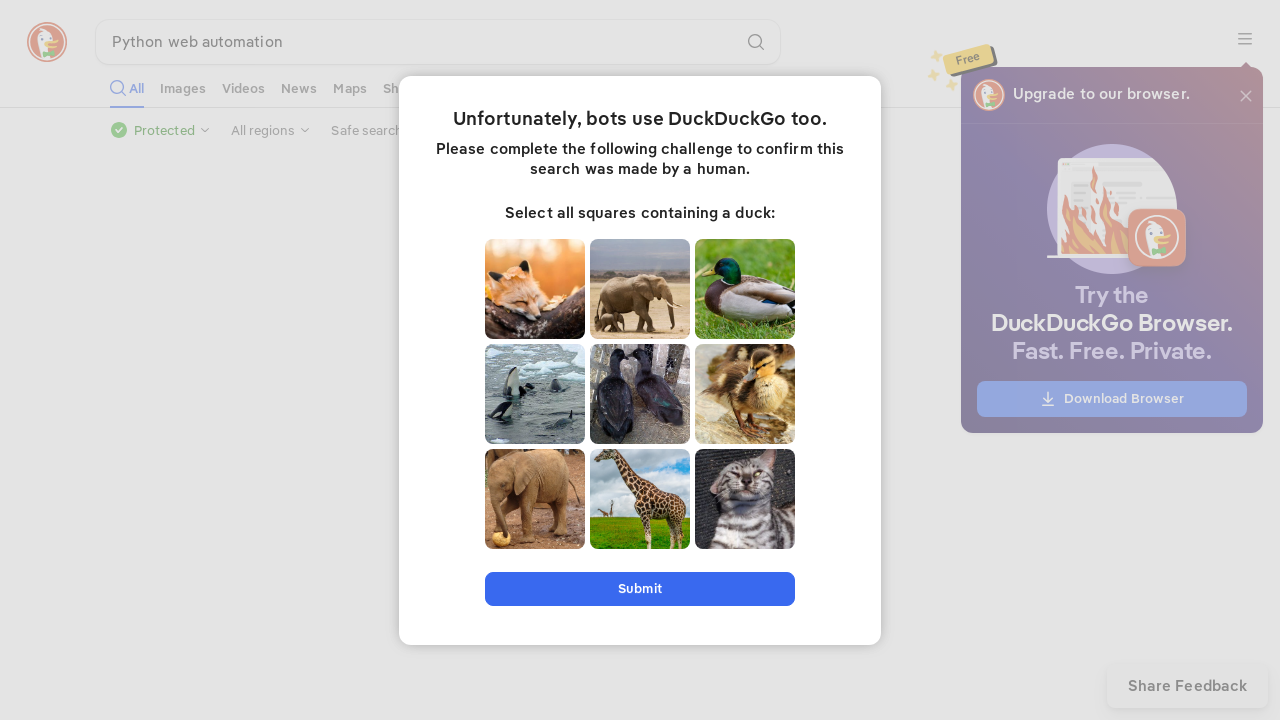